Tests the Text Box form on DemoQA by filling in name, email, and address fields, then verifying the output displays the entered name.

Starting URL: https://demoqa.com/elements

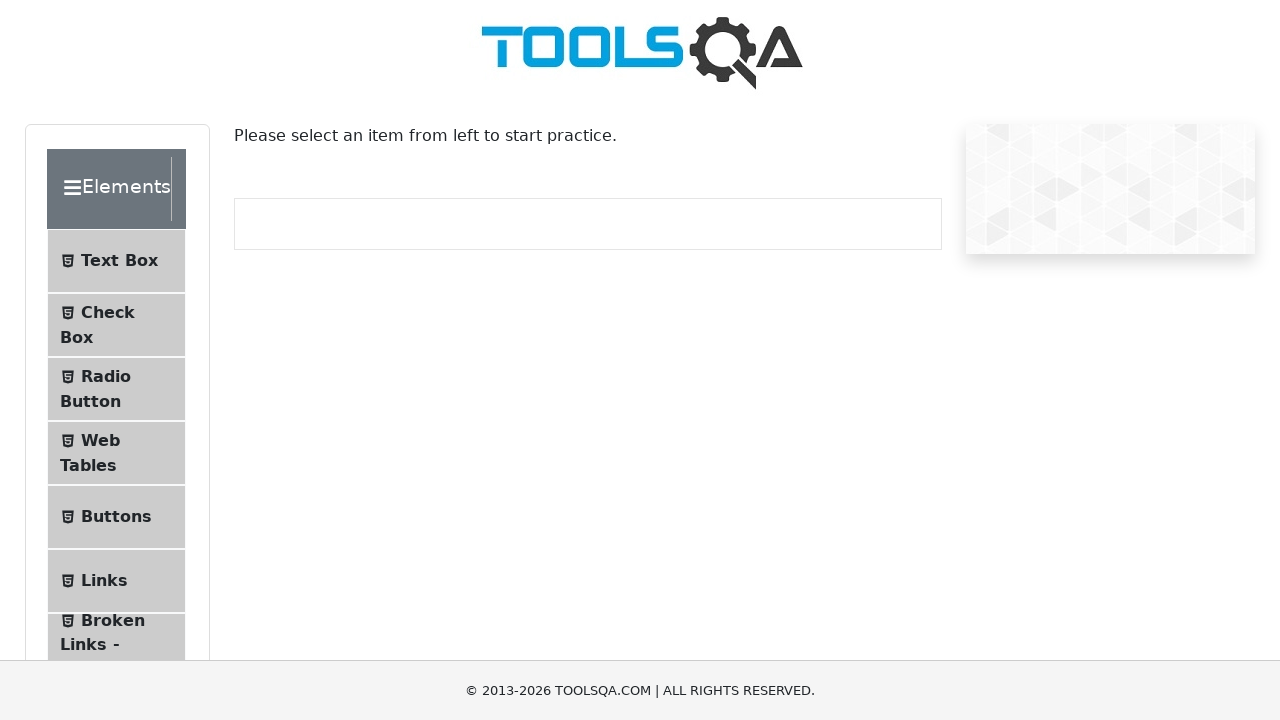

Clicked on Text Box menu item at (119, 261) on xpath=//span[contains(text(), 'Text Box')]
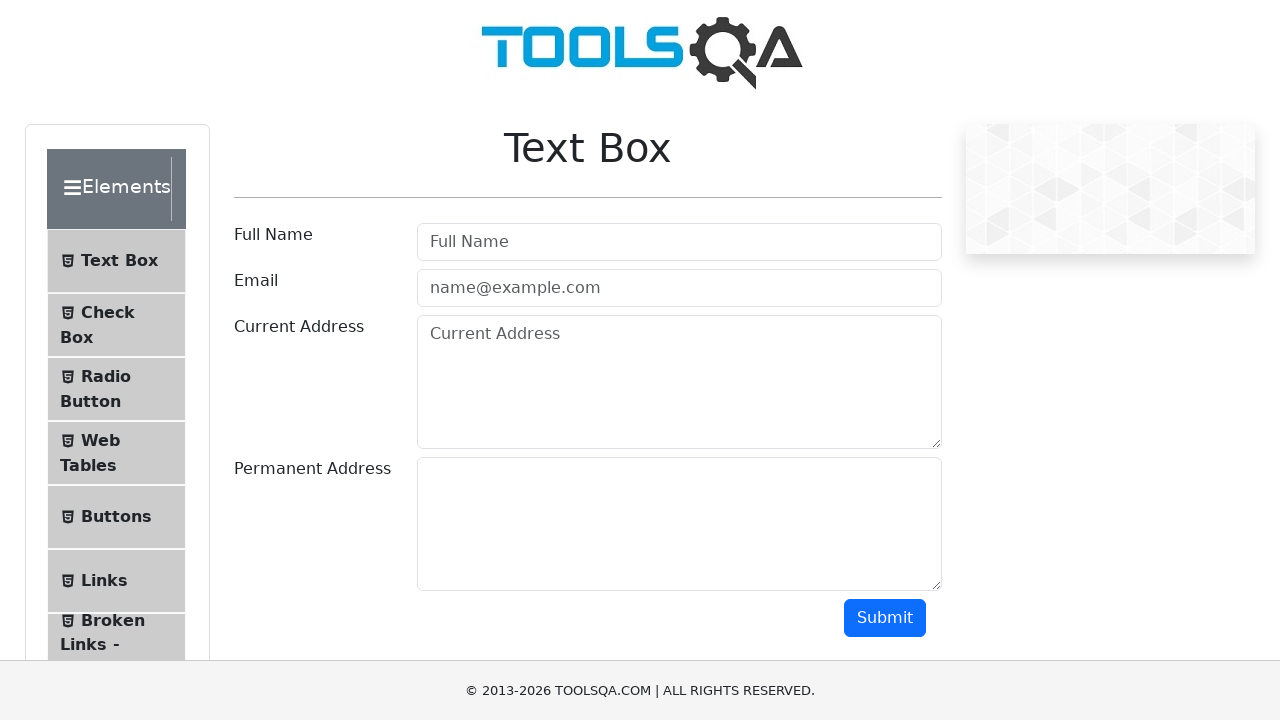

Filled in name field with 'Jan Kowalski' on #userName
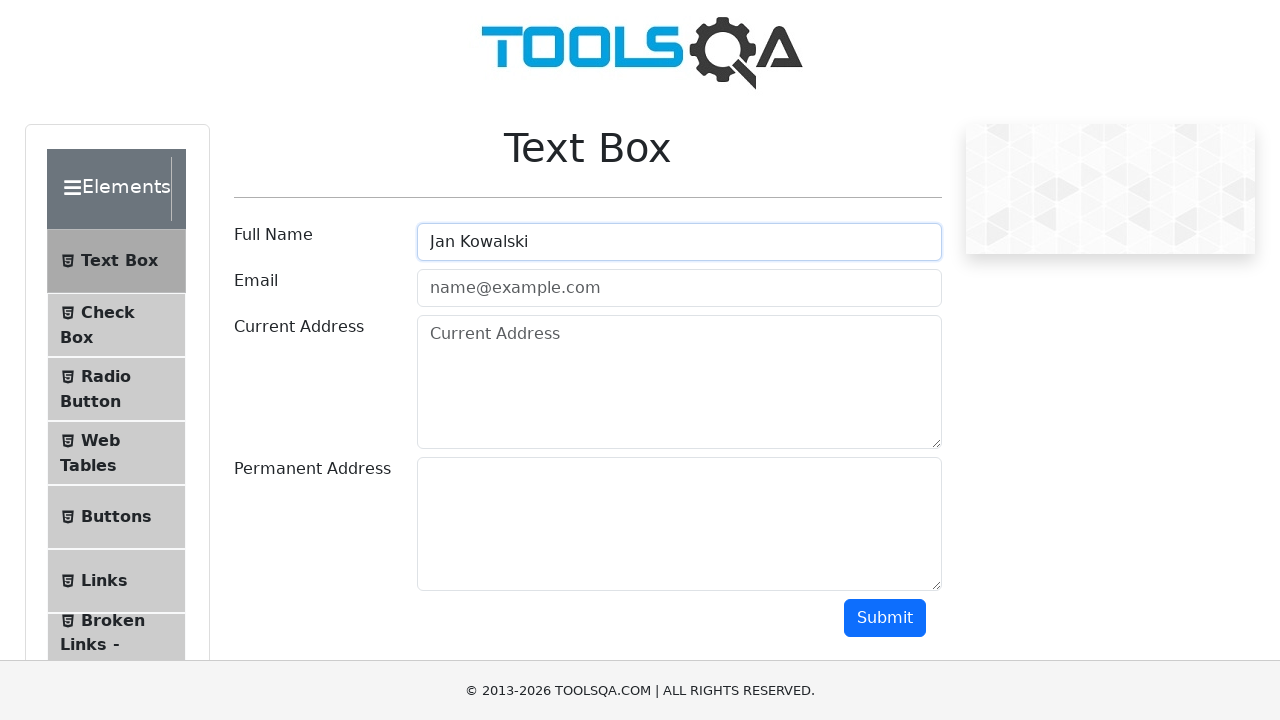

Filled in email field with 'jan.kowalski@example.com' on #userEmail
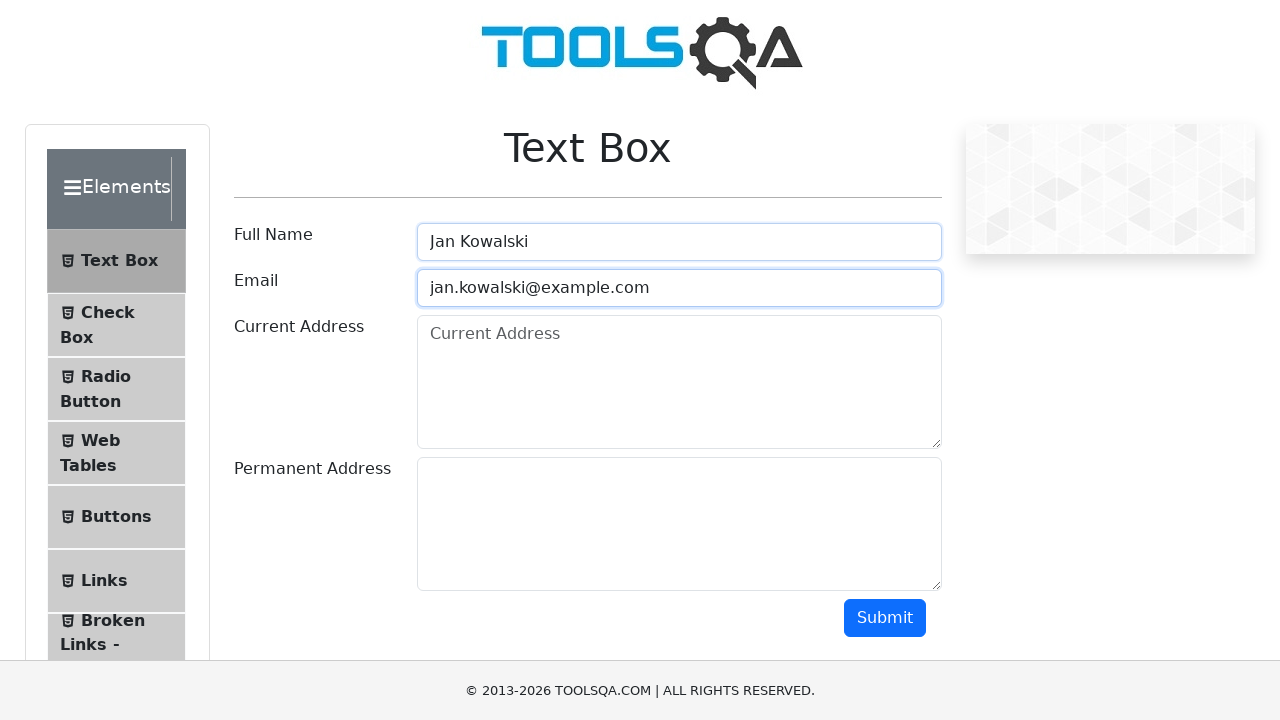

Filled in current address field with 'ul. Testowa 123' on #currentAddress
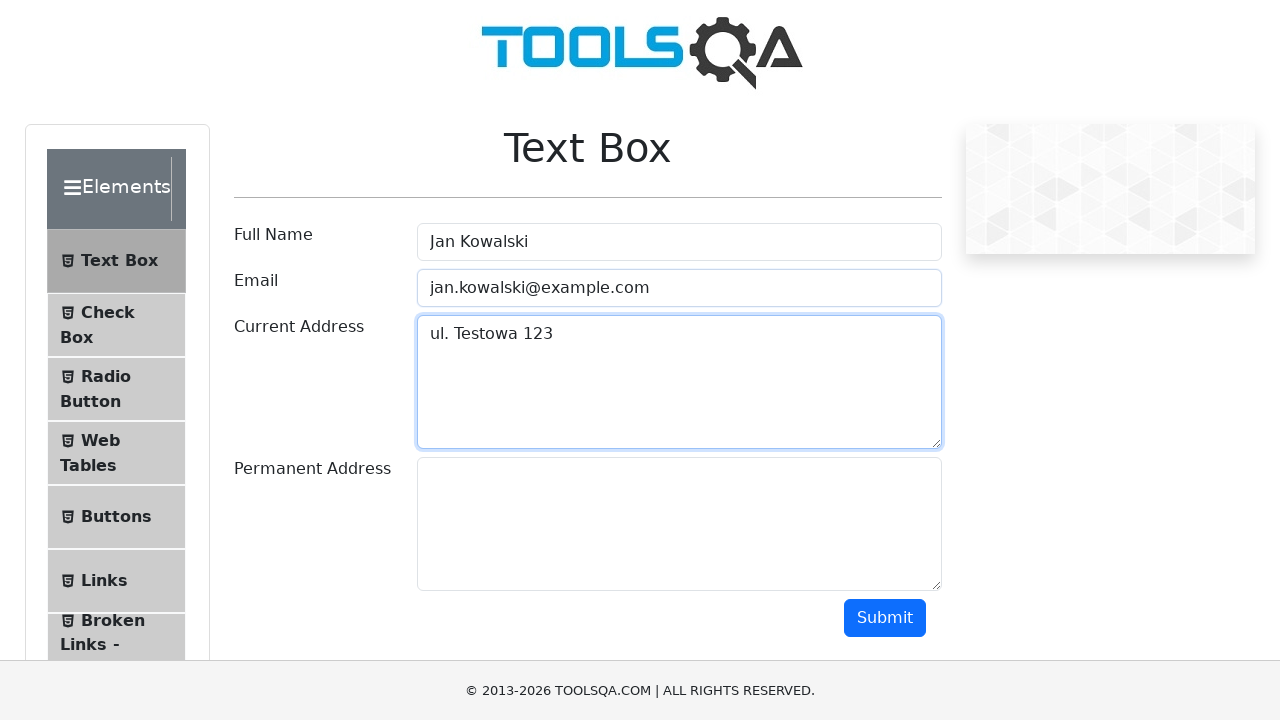

Filled in permanent address field with 'ul. Główna 456' on #permanentAddress
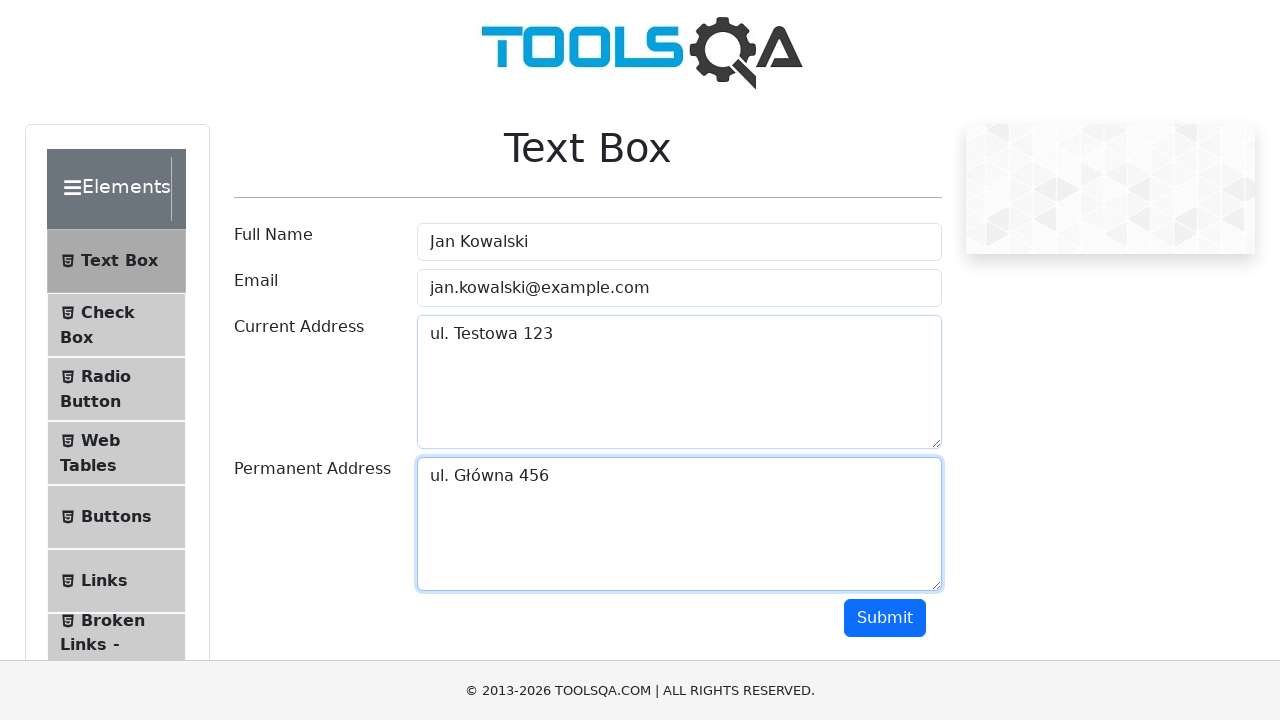

Clicked submit button to submit the form at (885, 618) on #submit
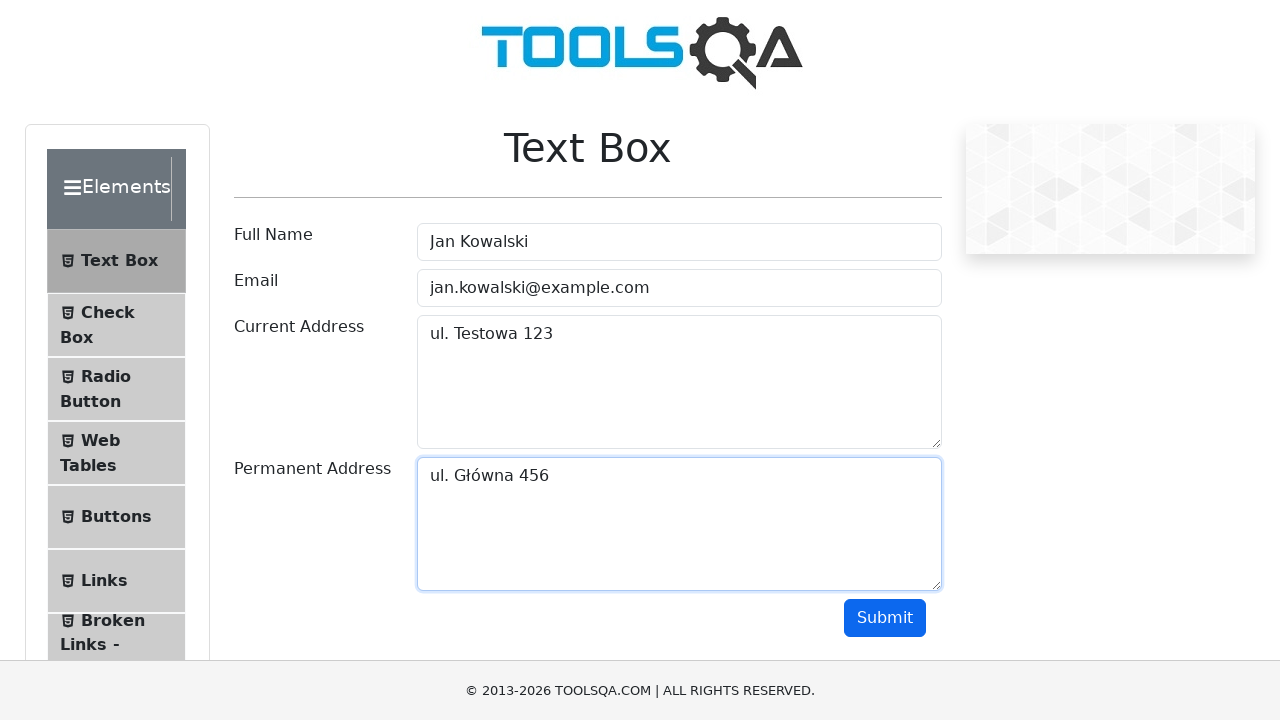

Waited for output section to load
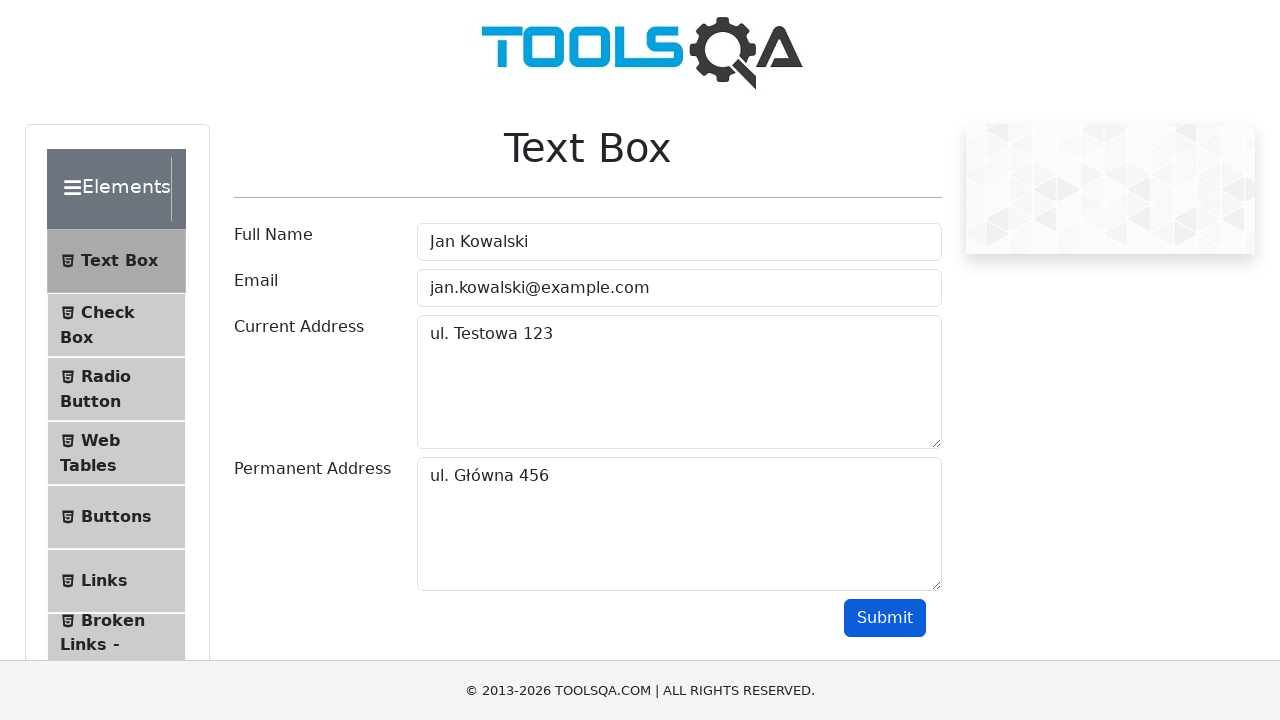

Retrieved output name text content
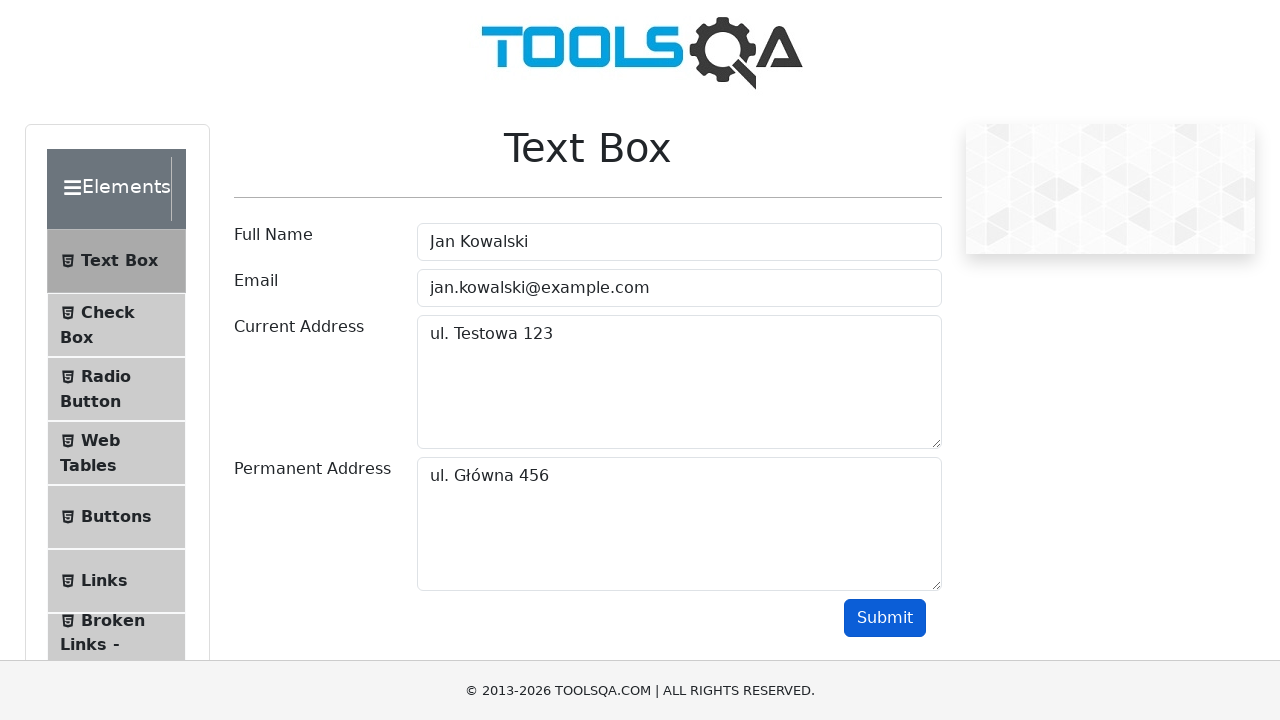

Verified that 'Jan Kowalski' is displayed in the output
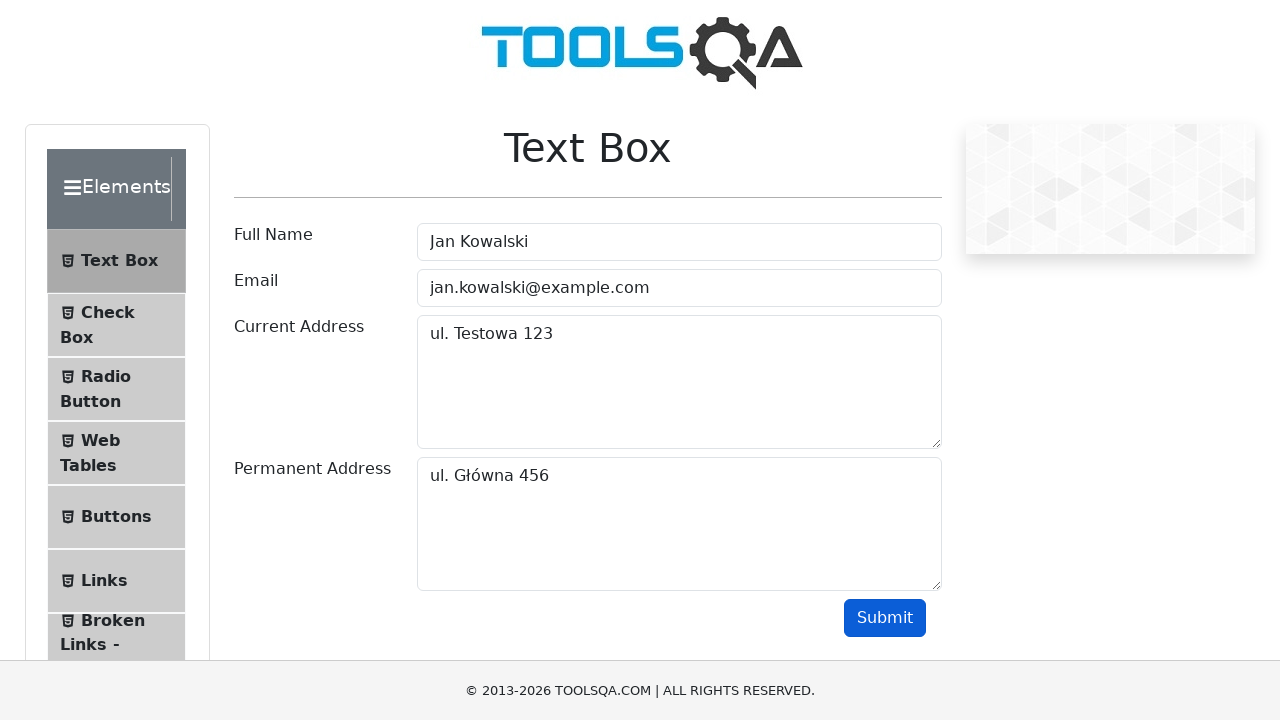

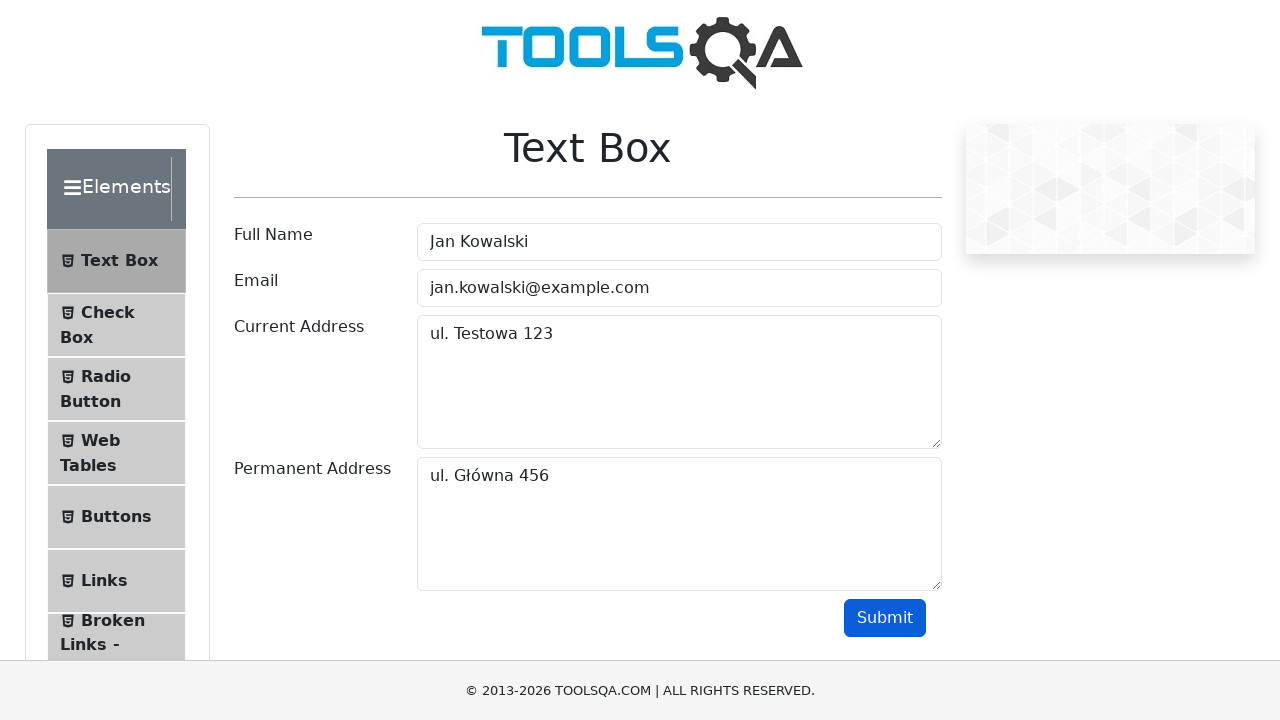